Tests clicking a button with a dynamic ID on a UI testing playground by locating it via CSS class selector instead of ID

Starting URL: http://uitestingplayground.com/dynamicid

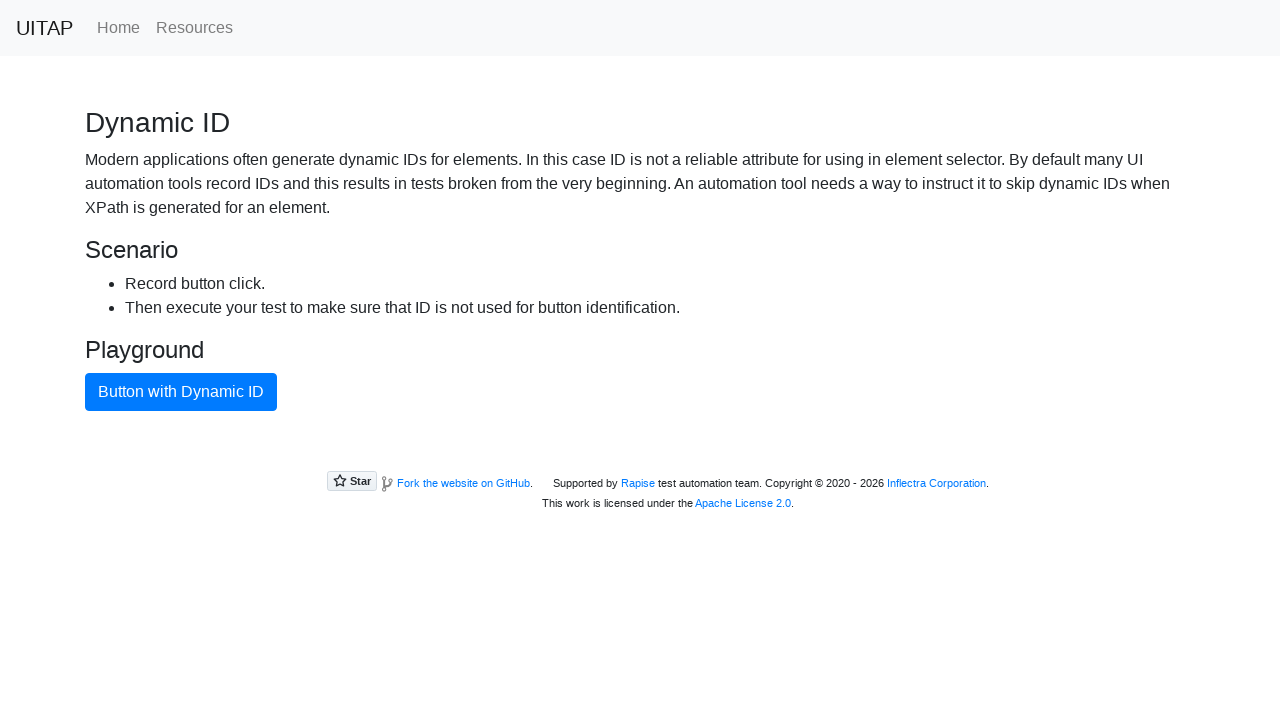

Navigated to UI Testing Playground dynamic ID page
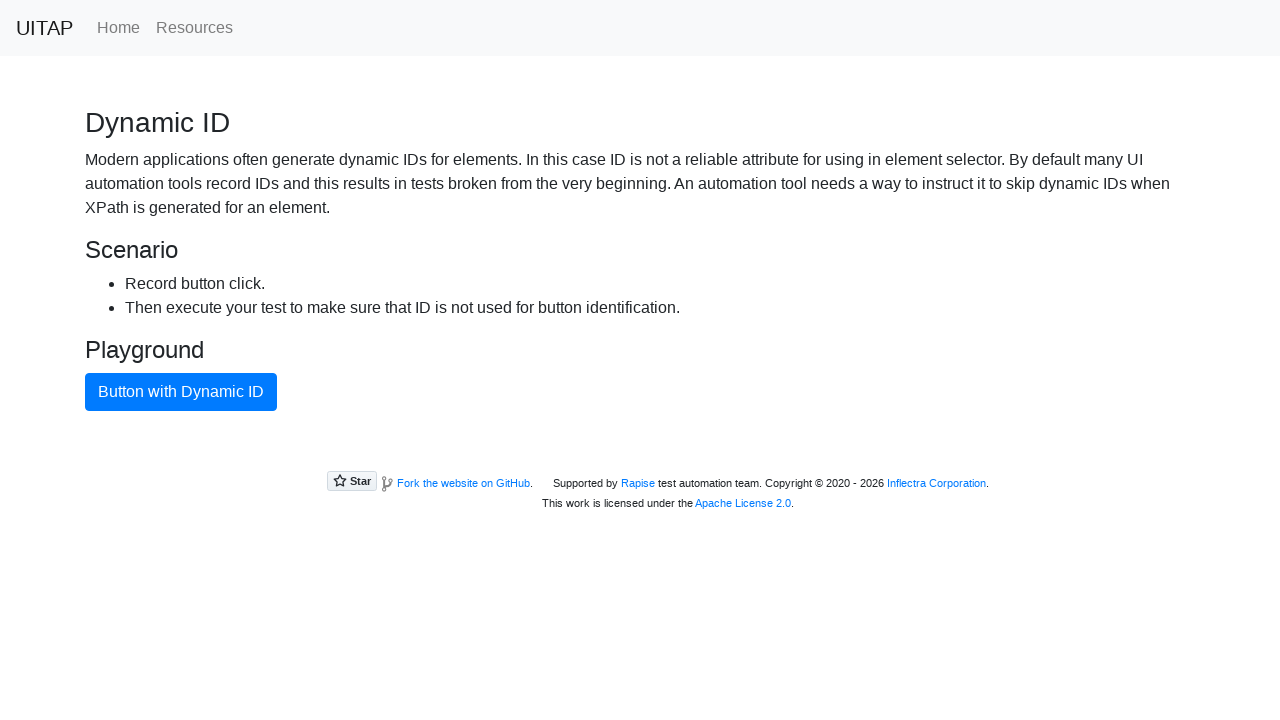

Clicked the blue button using CSS class selector .btn-primary at (181, 392) on .btn-primary
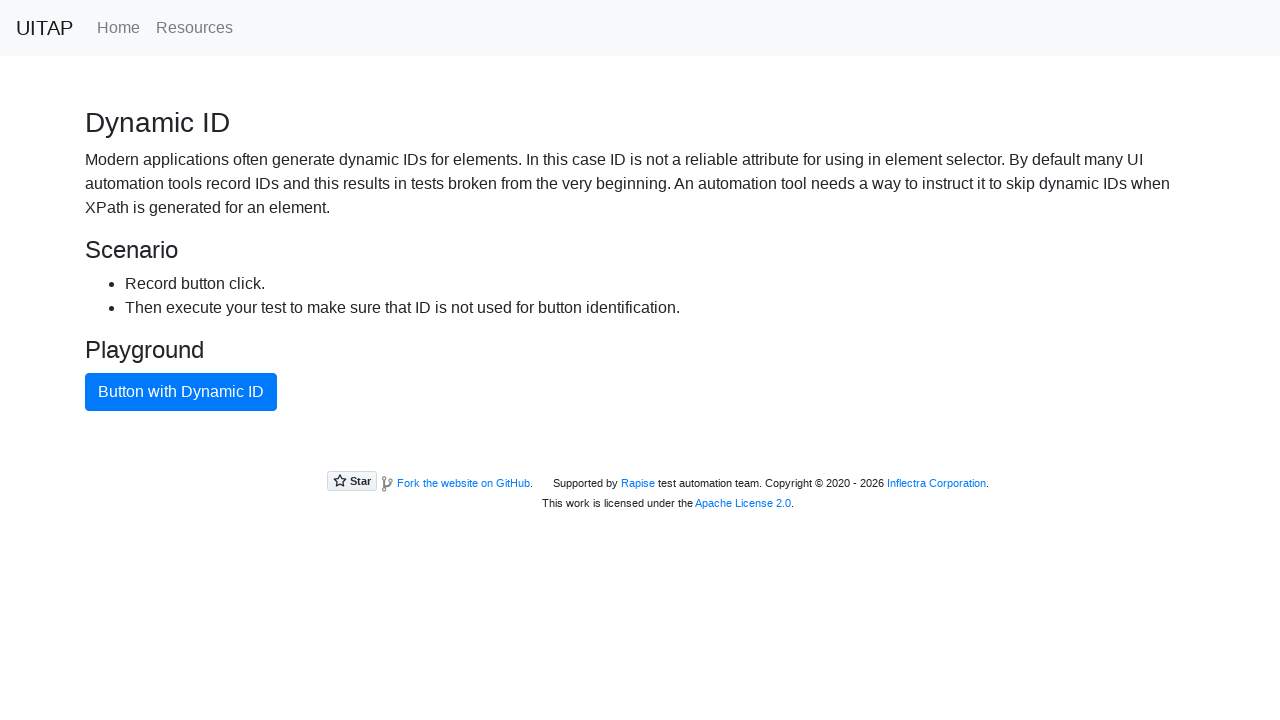

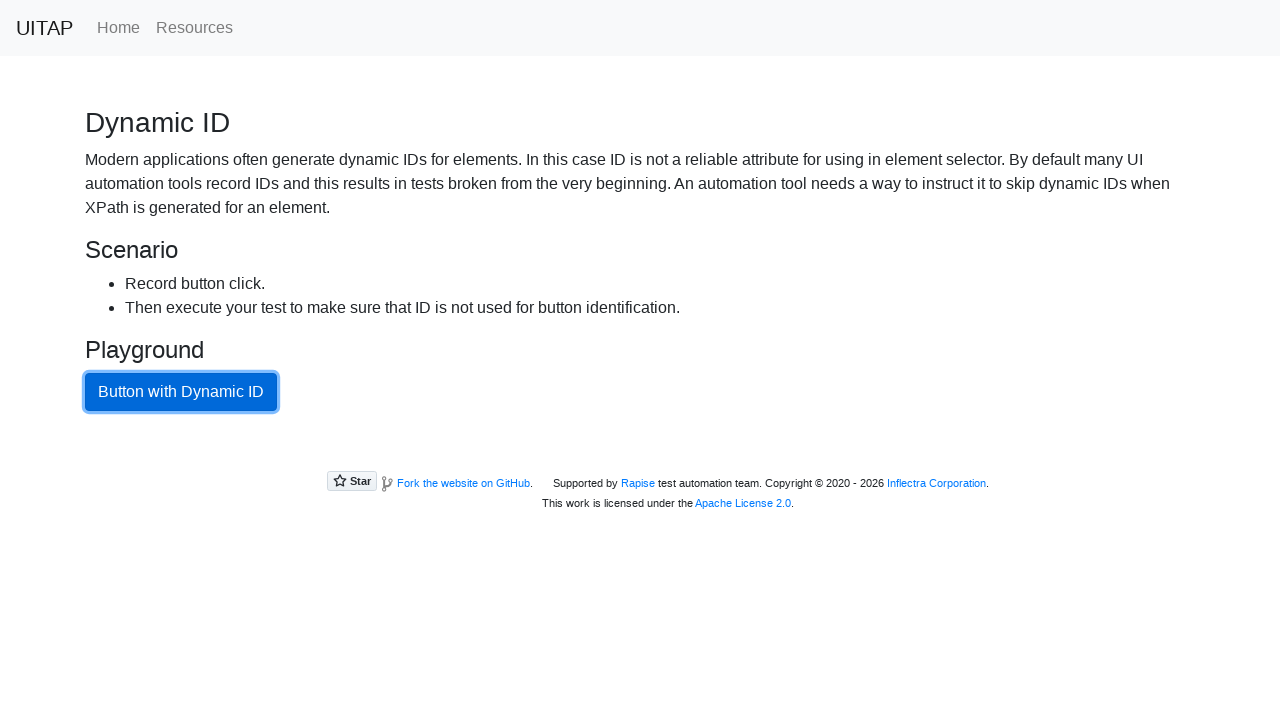